Tests search functionality by searching for "backpack" and verifying that search results are displayed

Starting URL: https://demo-m2.bird.eu/

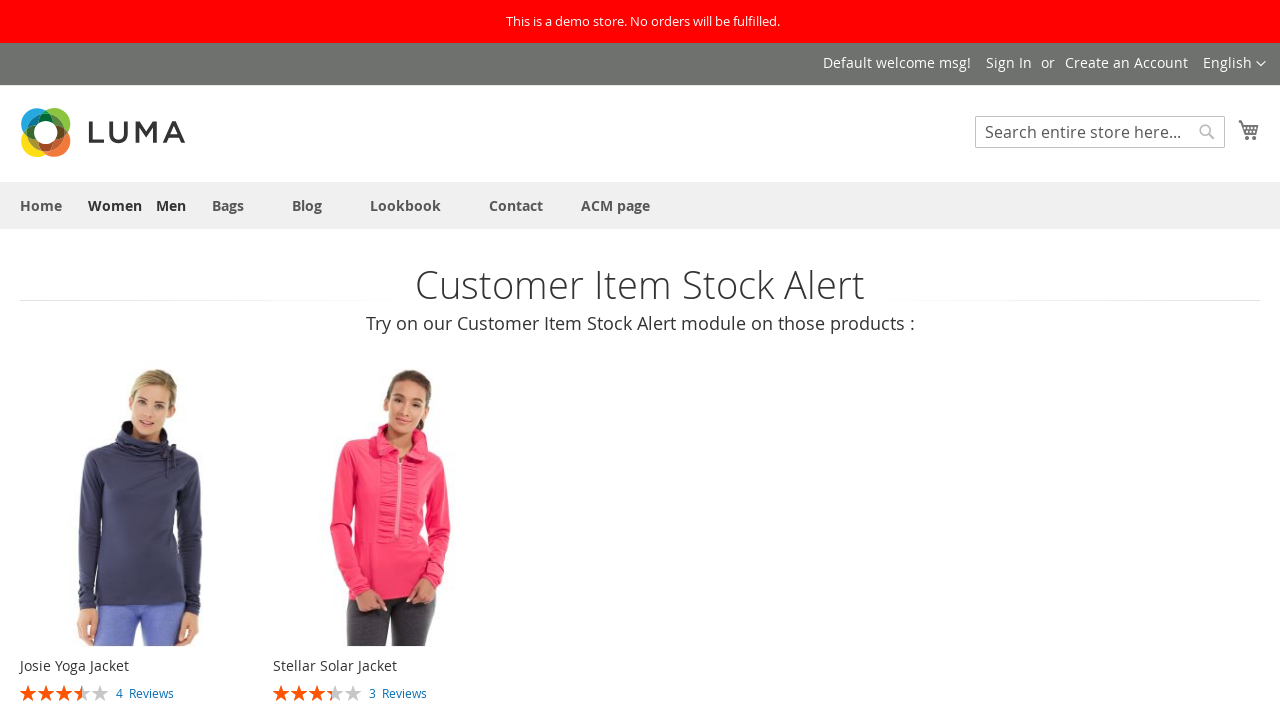

Filled search field with 'backpack' on #search
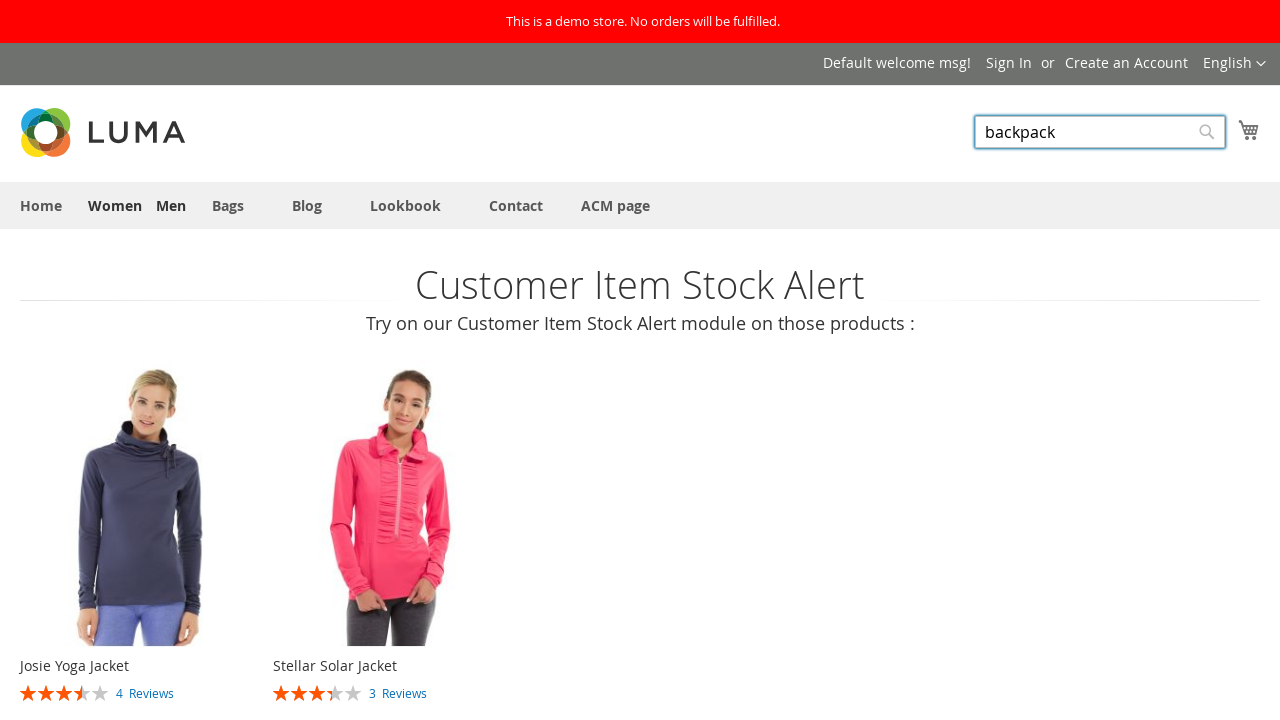

Pressed Enter to submit search for 'backpack' on #search
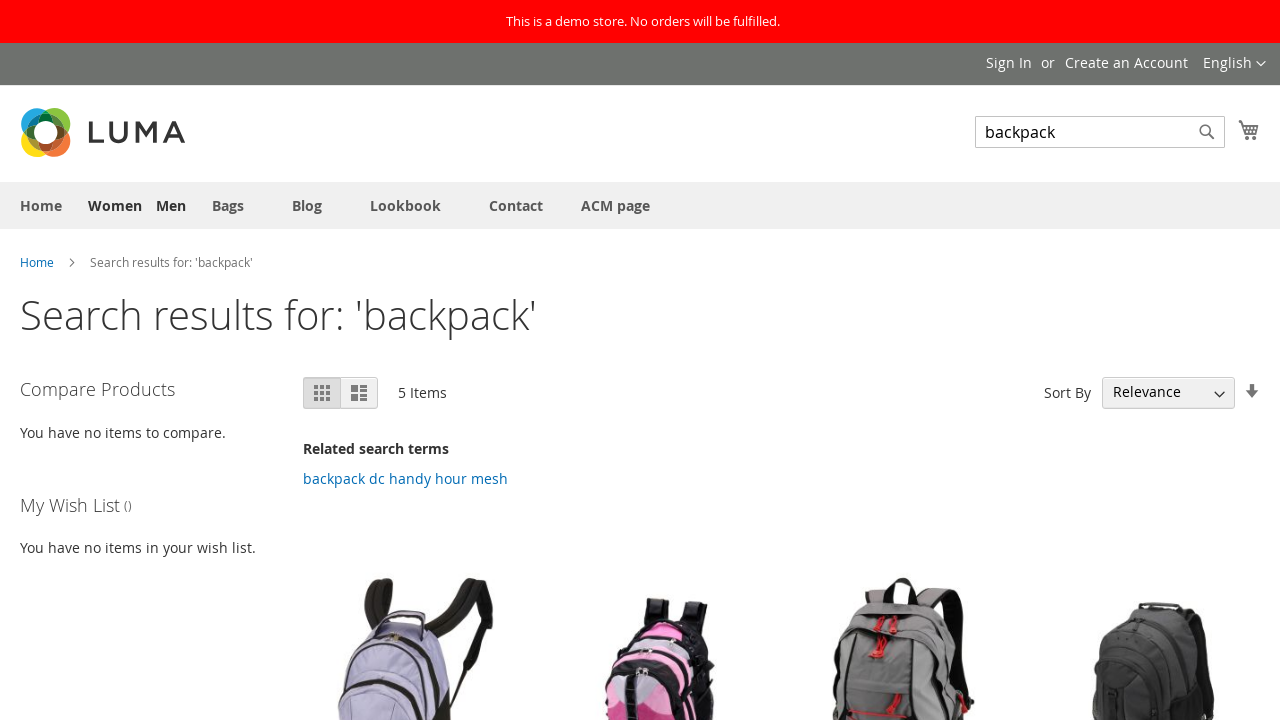

Search results loaded successfully
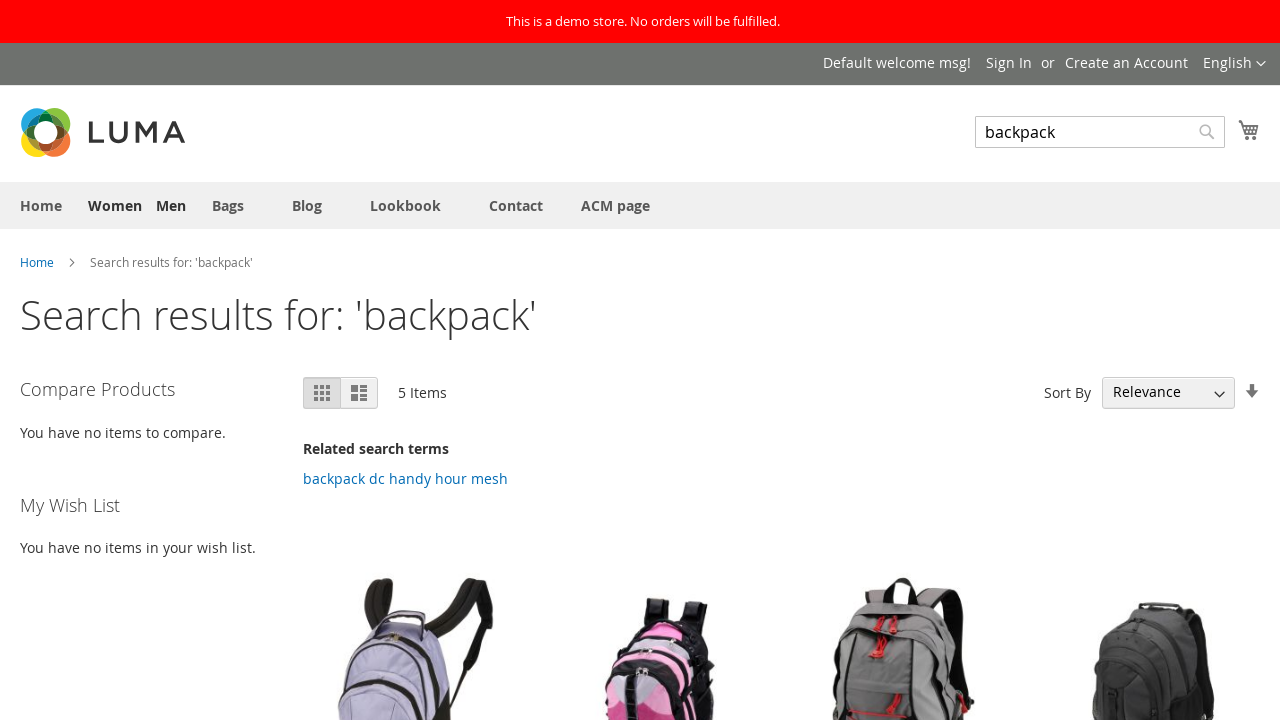

Retrieved 5 product results for 'backpack'
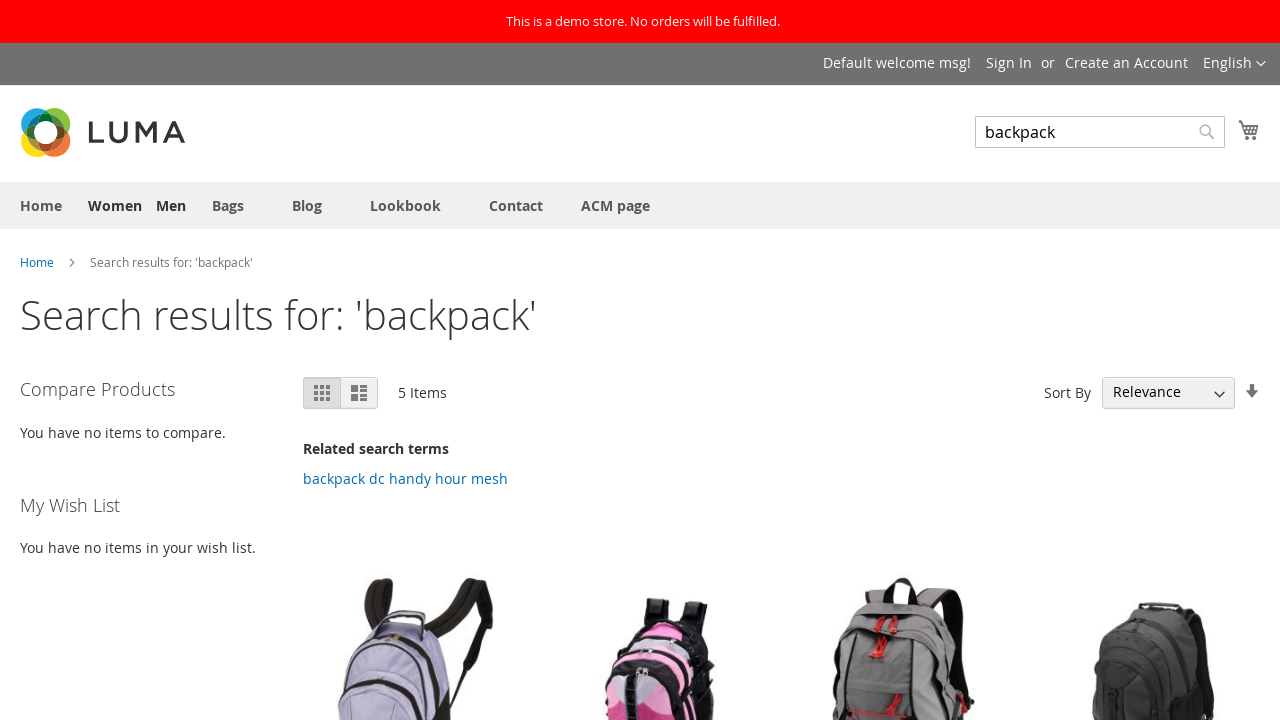

Verified that search results are displayed (assertion passed)
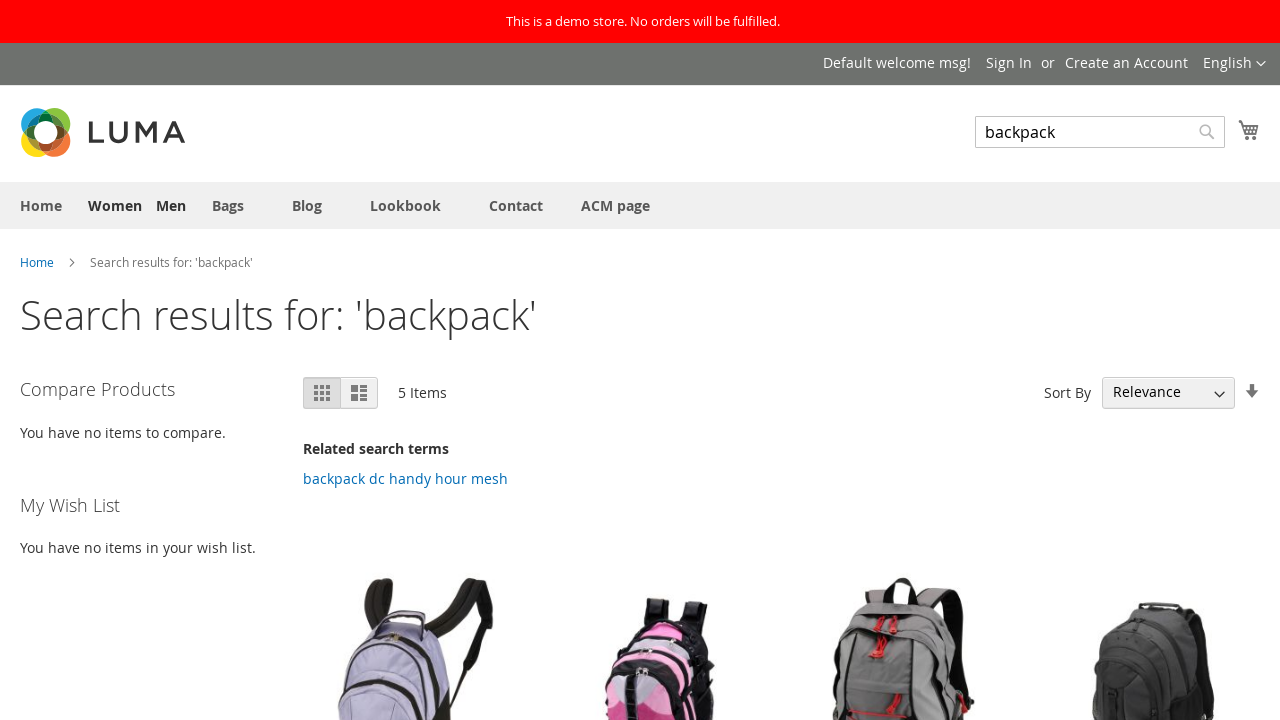

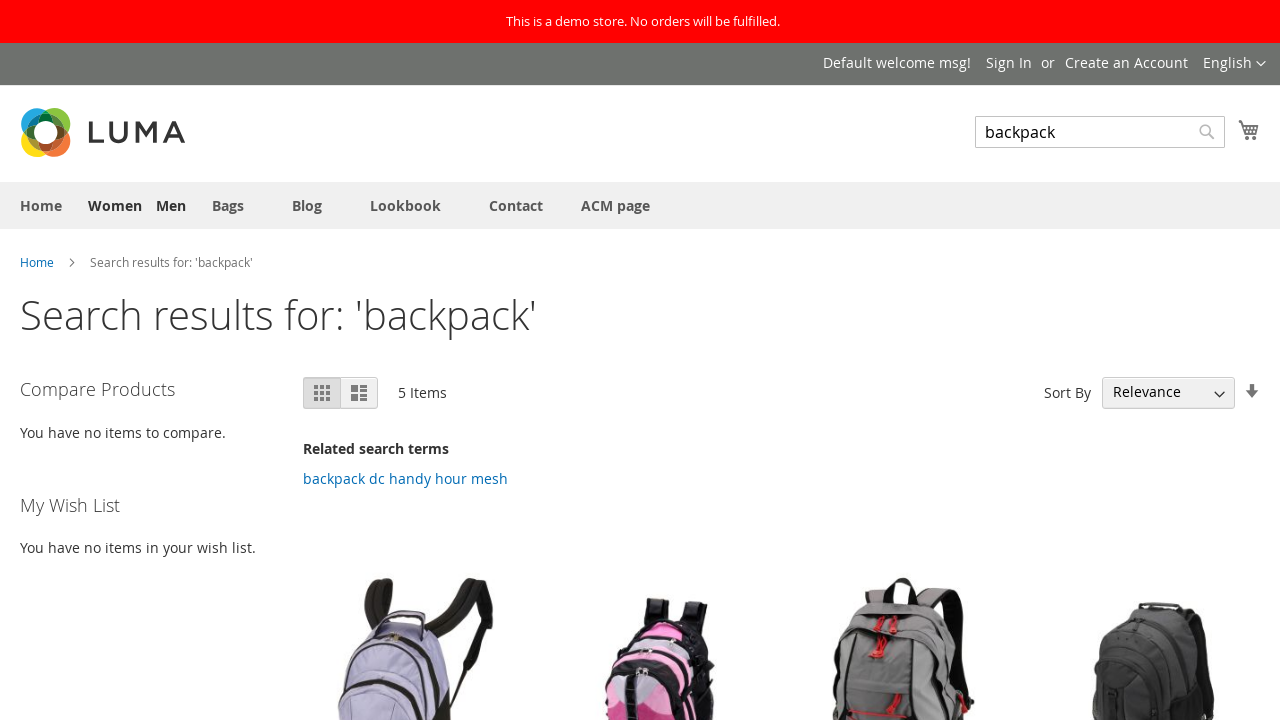